Tests button click functionality using CSS selector to identify and click the button

Starting URL: https://igorsmasc.github.io/botoes_atividade_selenium/

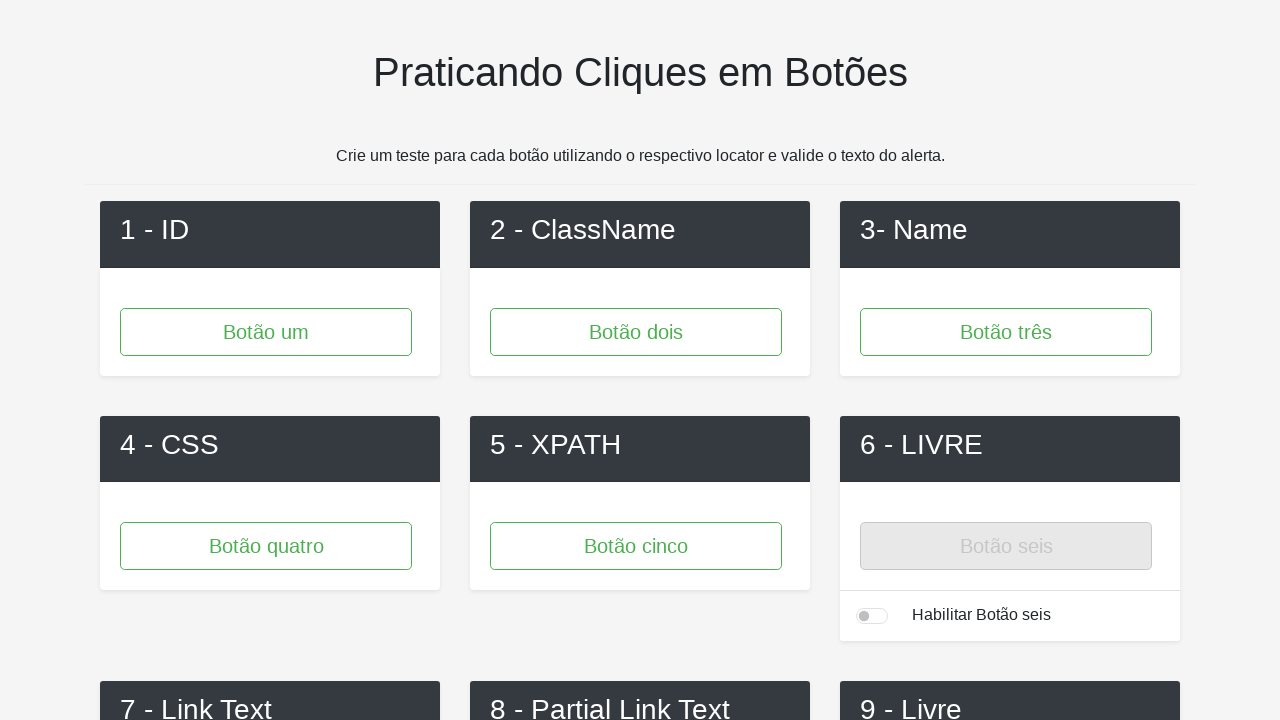

Clicked button using CSS selector '.button-4' at (266, 546) on .button-4
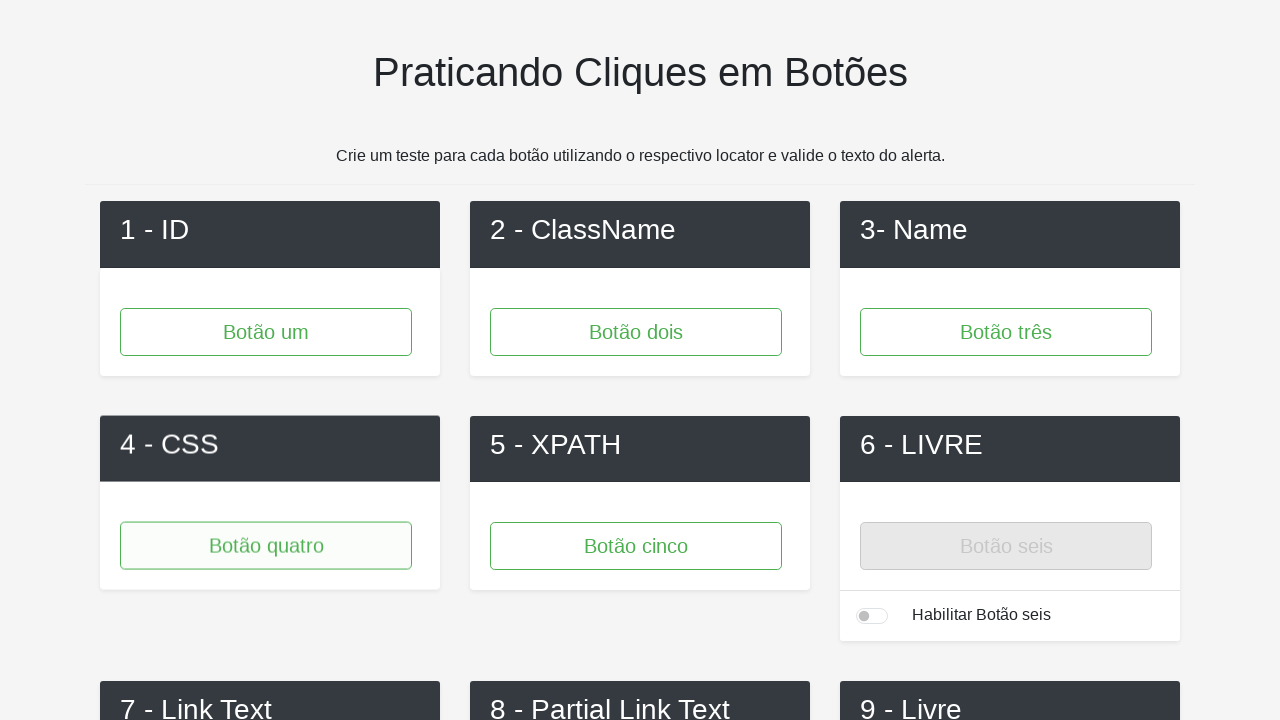

Set up alert dialog handler to accept dialogs
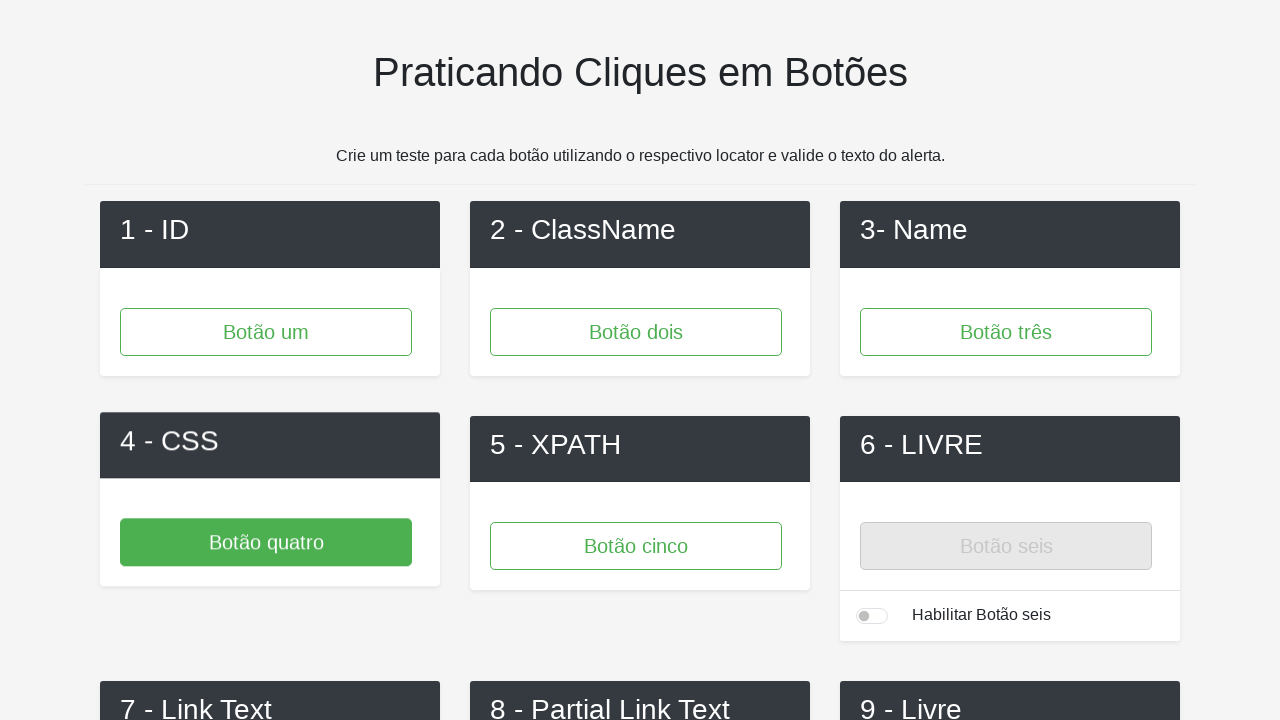

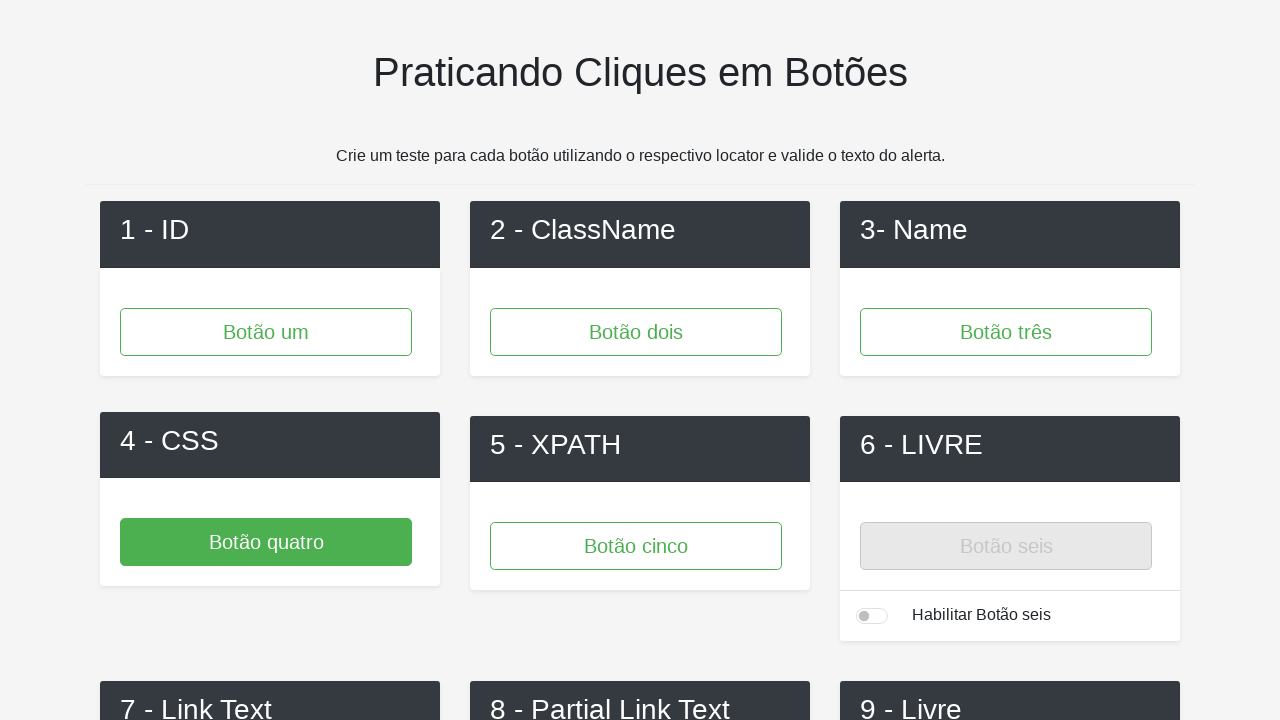